Tests a form submission by filling in full name, email, current address, and permanent address fields, then submitting the form

Starting URL: https://demoqa.com/text-box

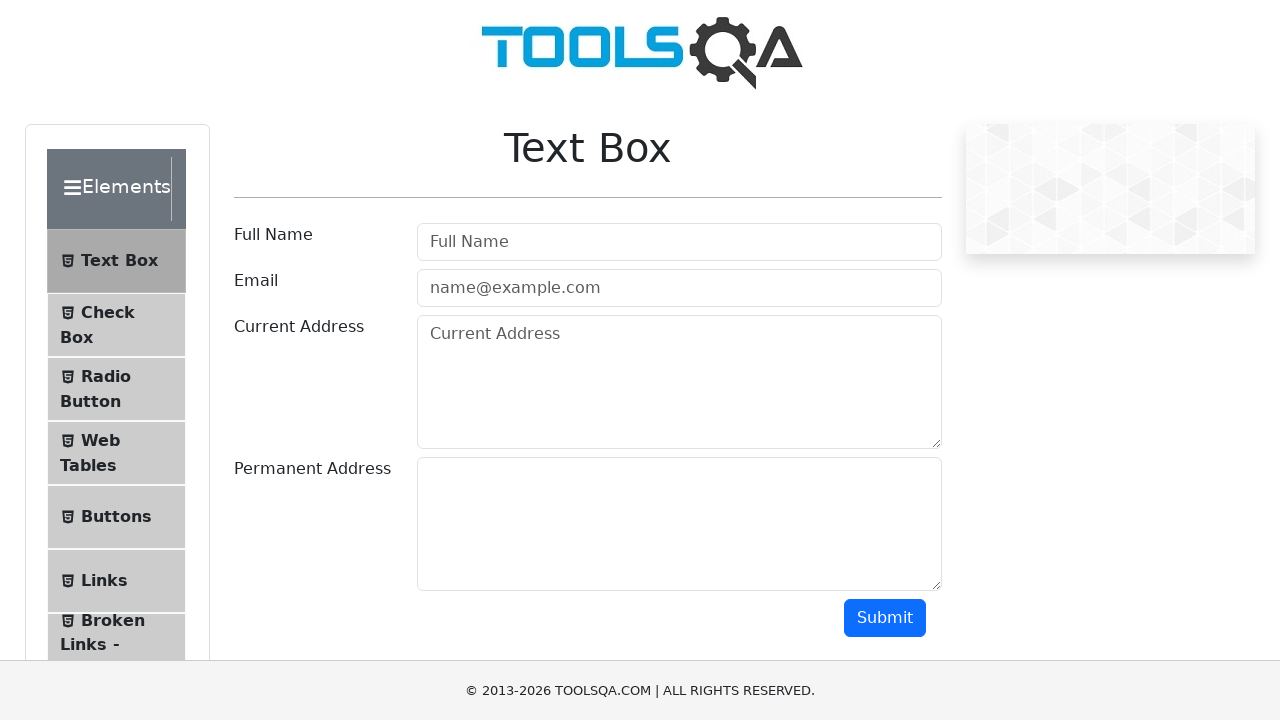

Filled full name field with 'Gunes Gulay' on #userName
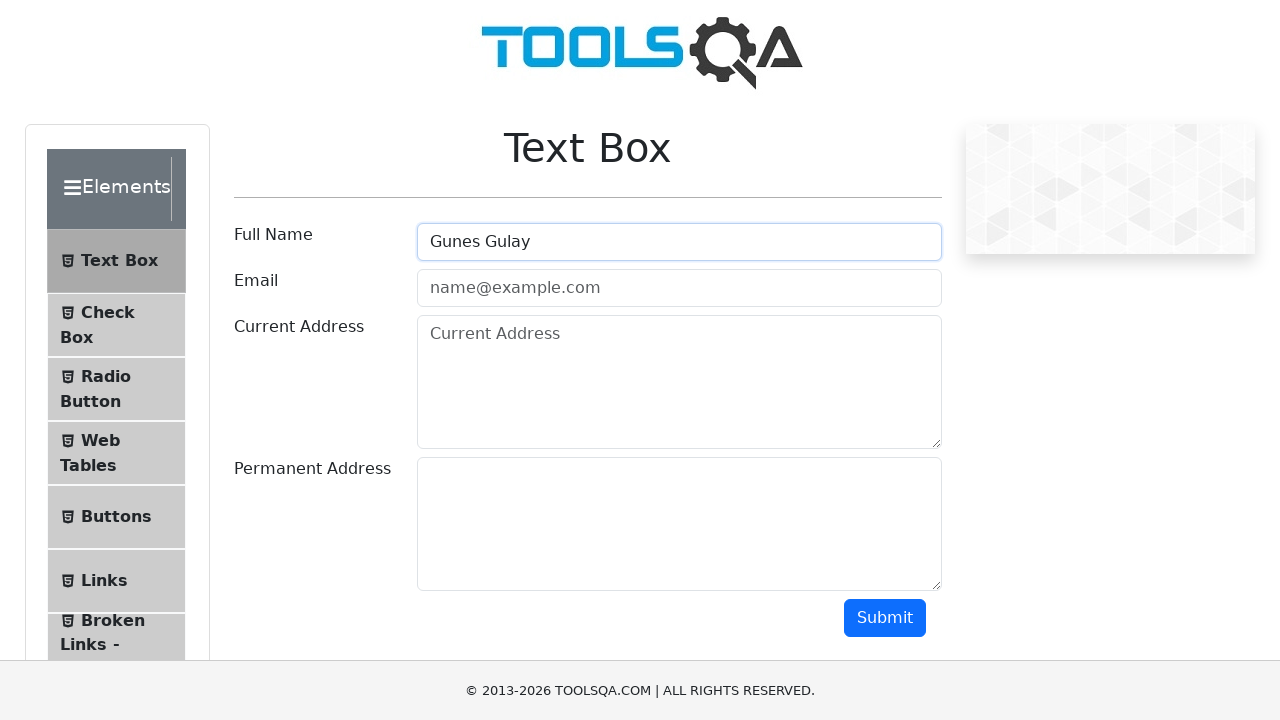

Filled email field with 'gunes@gmail.com' on .mr-sm-2[placeholder='name@example.com']
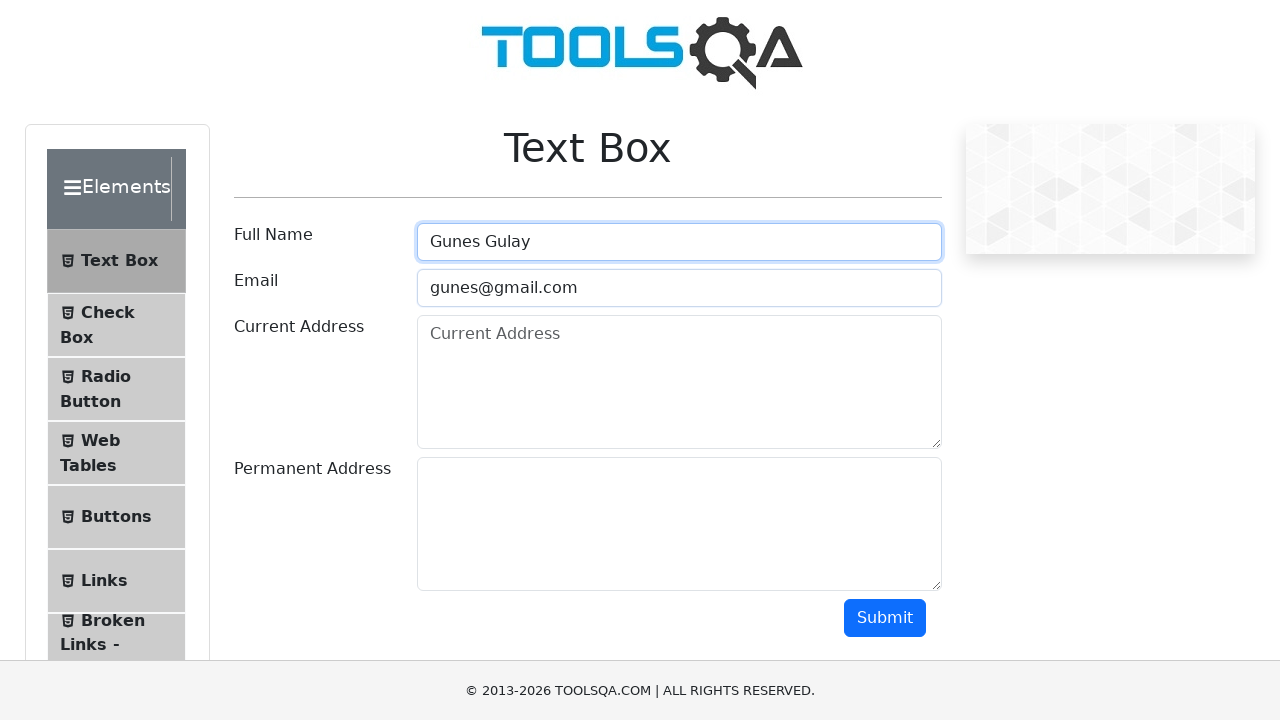

Filled current address field with 'Istanbul, Turkey' on .form-control[placeholder='Current Address']
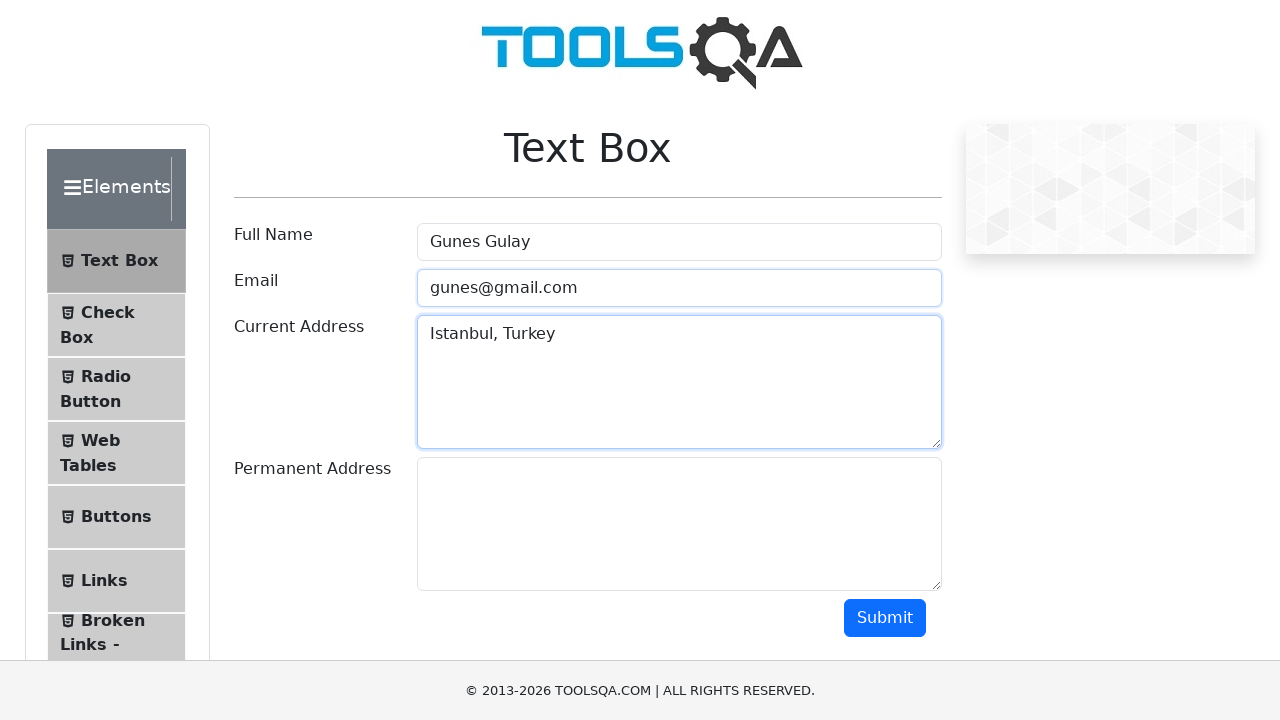

Scrolled down to view permanent address field
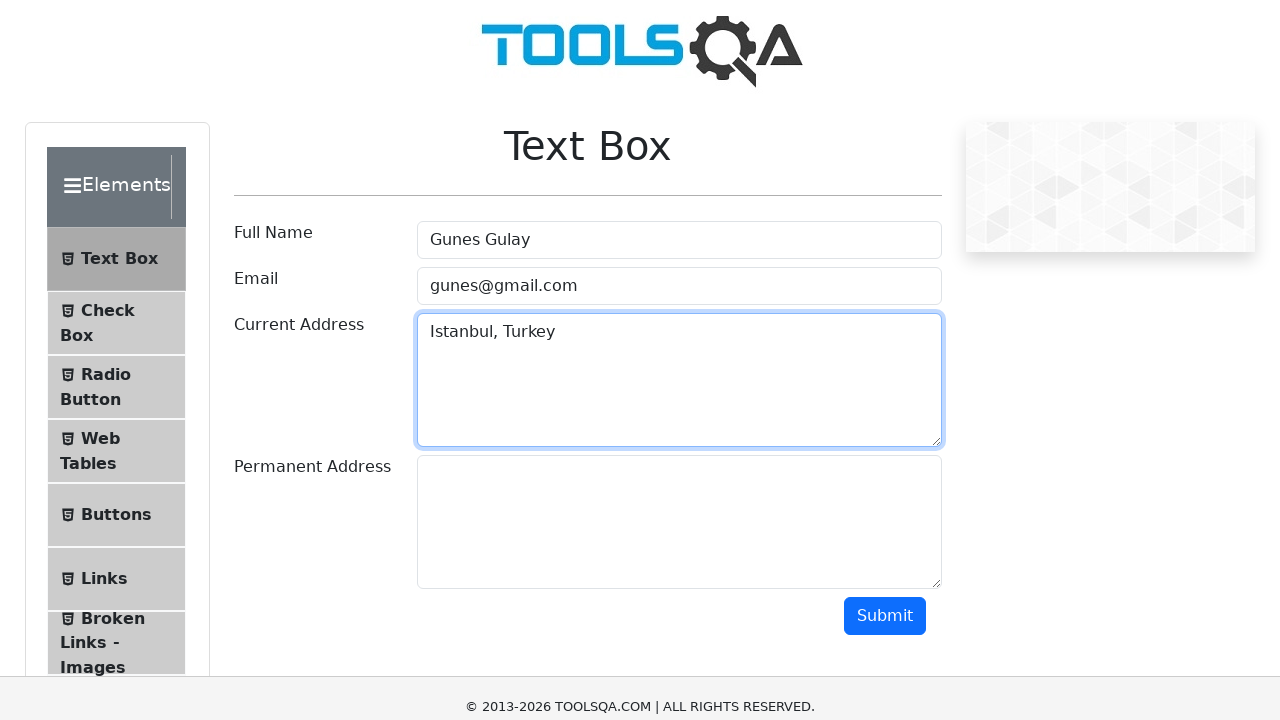

Filled permanent address field with 'Istanbul, Turkey' on #permanentAddress
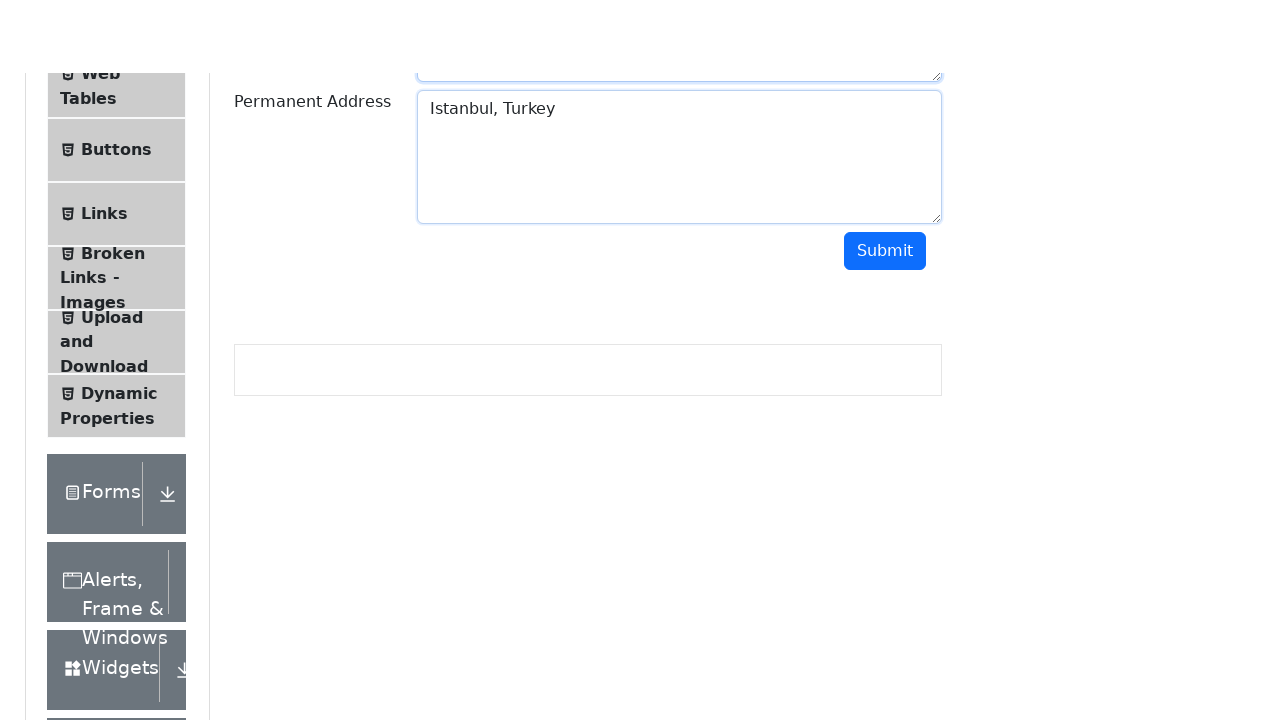

Clicked submit button to submit the form at (885, 168) on #submit
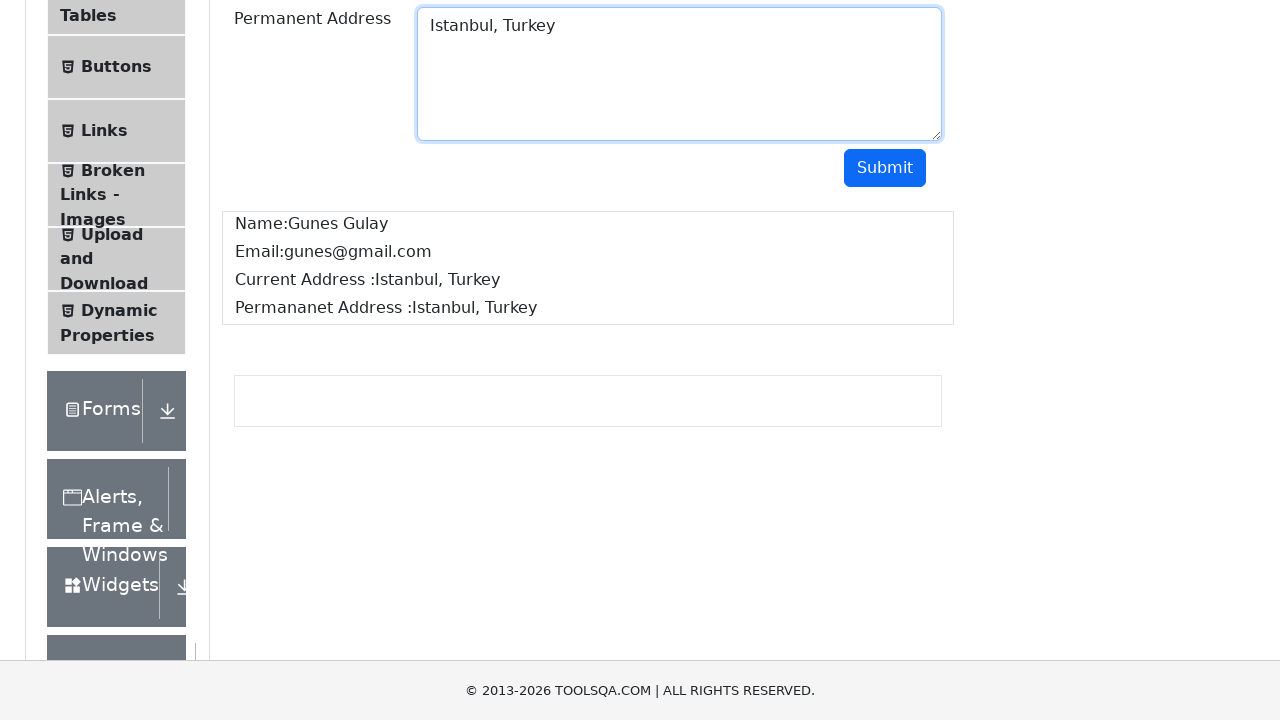

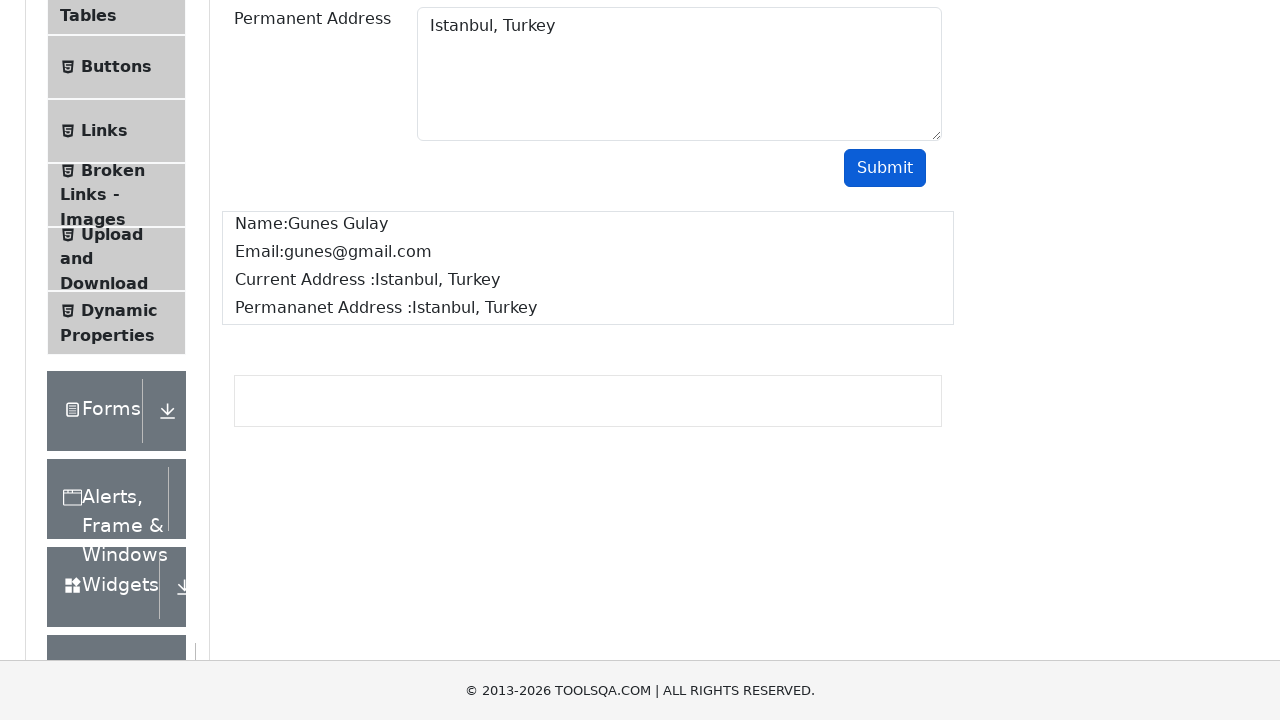